Tests filling a name input and clicking alert button to trigger and accept an alert dialog

Starting URL: https://rahulshettyacademy.com/AutomationPractice/

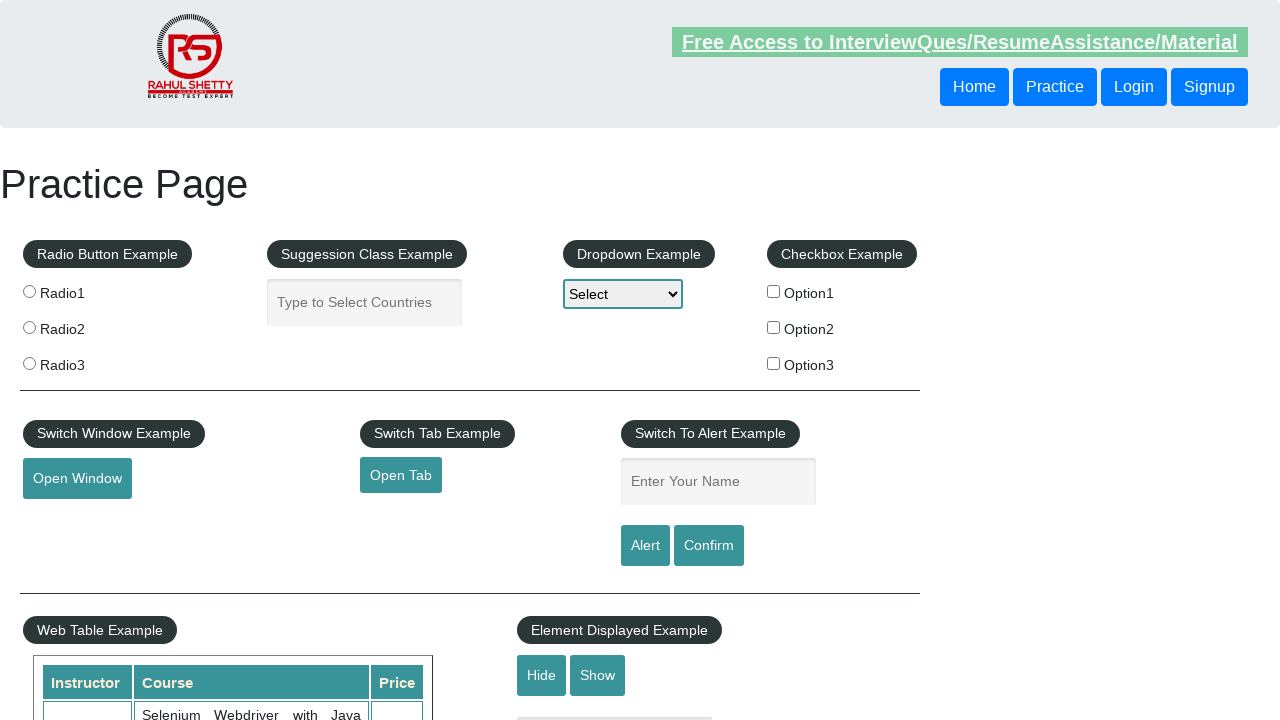

Filled name input field with 'TestUser' on #name
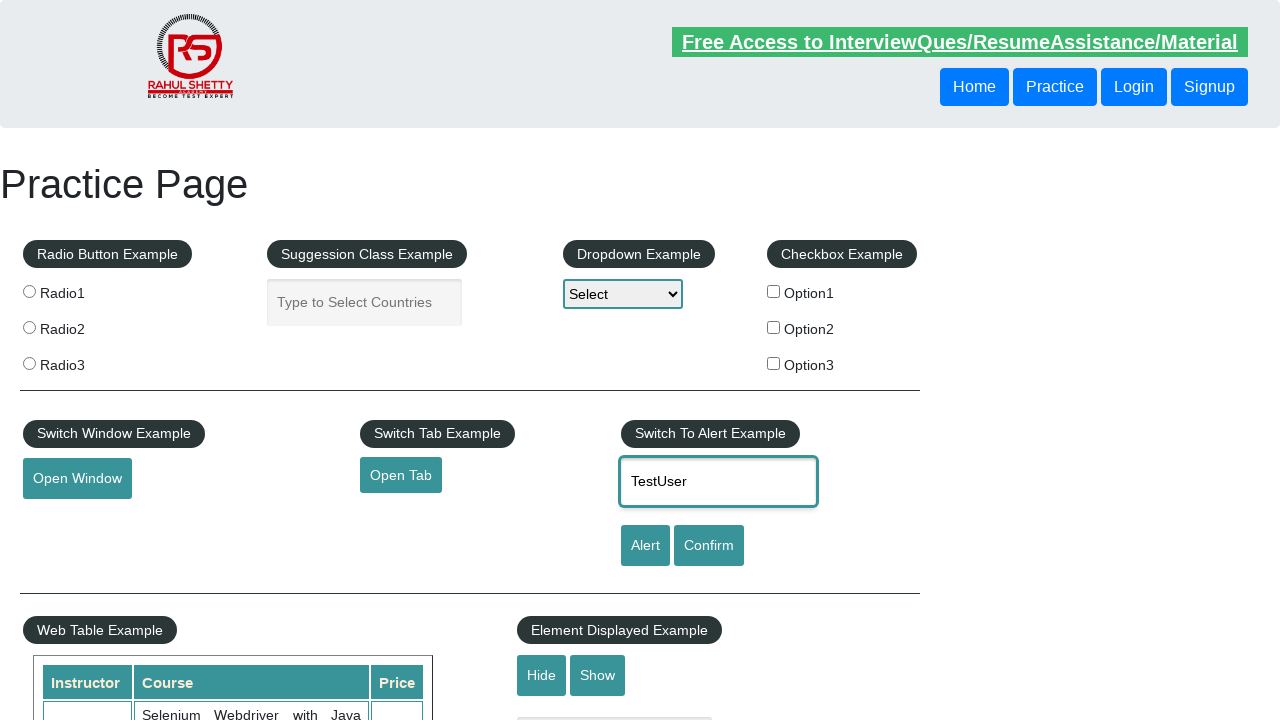

Set up alert dialog handler to accept dialogs
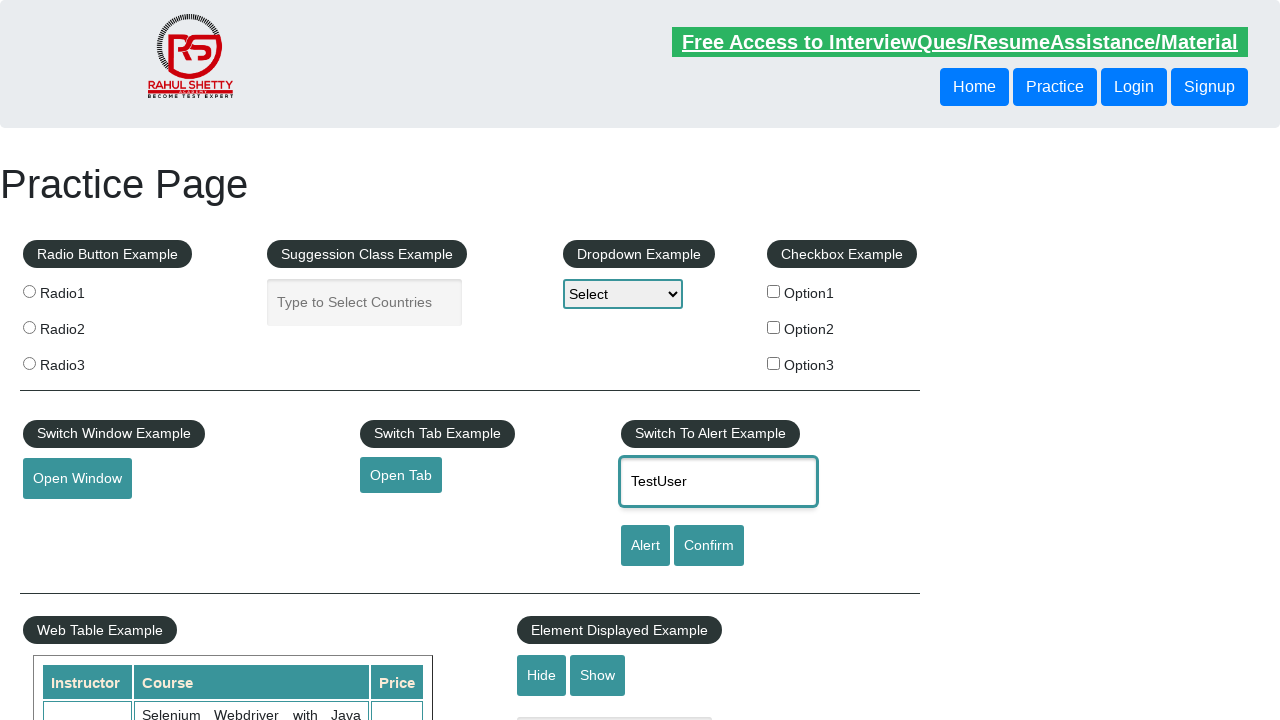

Clicked alert button to trigger alert dialog at (645, 546) on #alertbtn
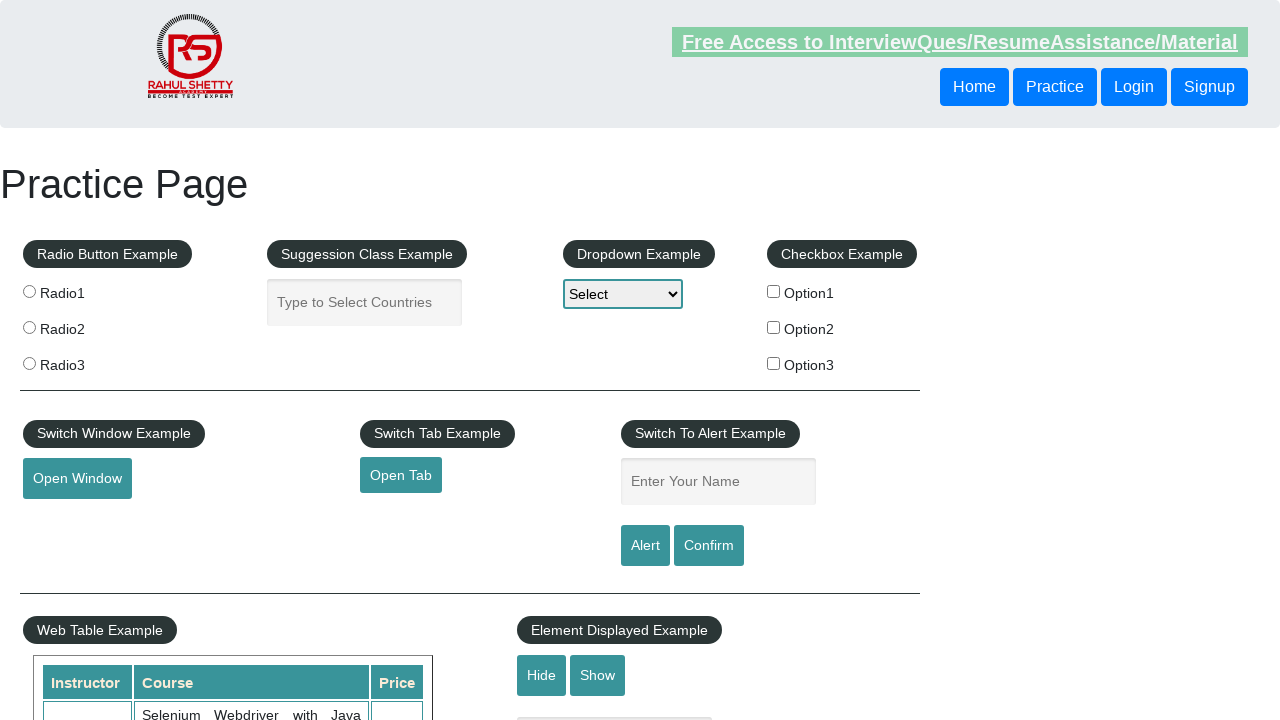

Waited 1000ms for dialog to be processed
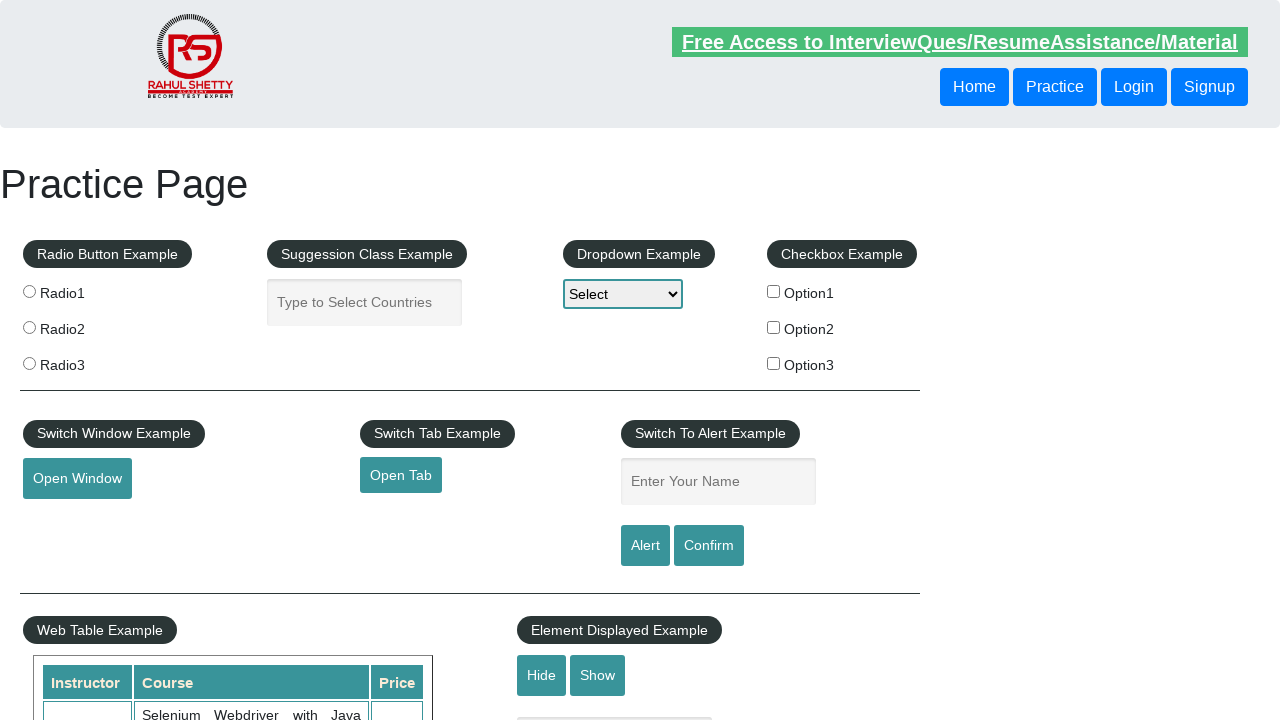

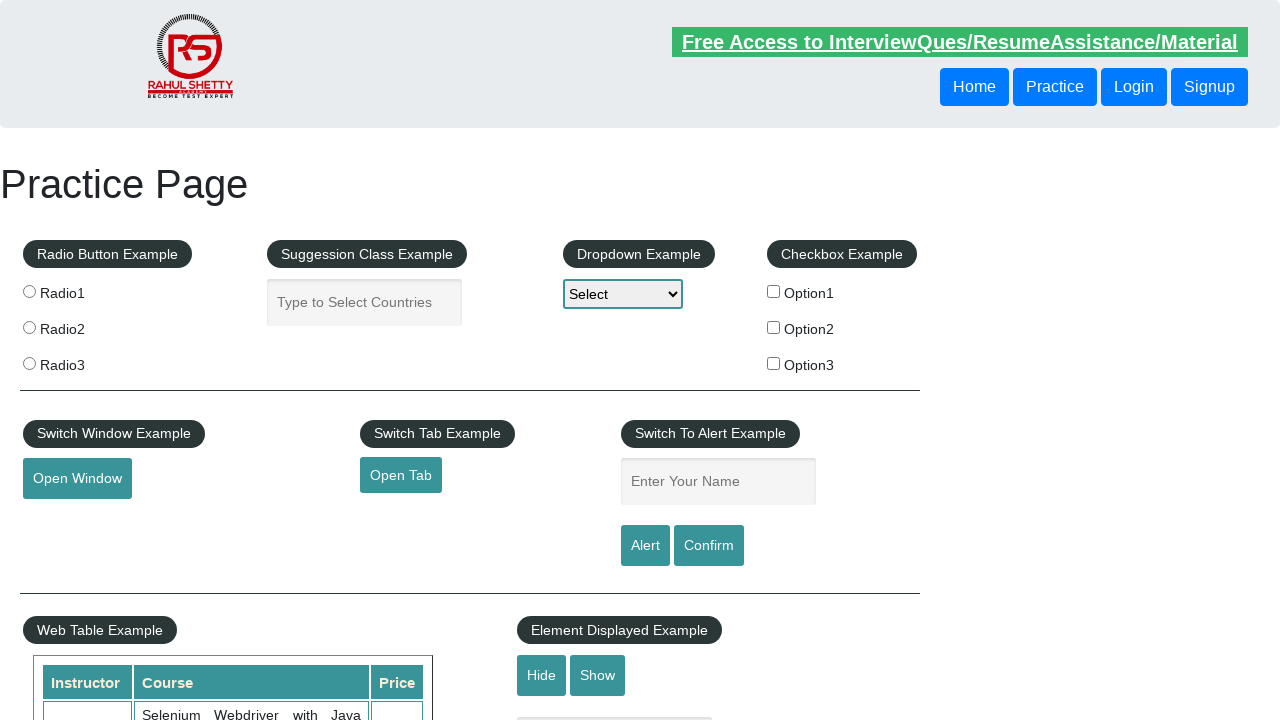